Tests that Metascore is displayed on game detail pages

Starting URL: https://game-explorer-lac-sigma.vercel.app/

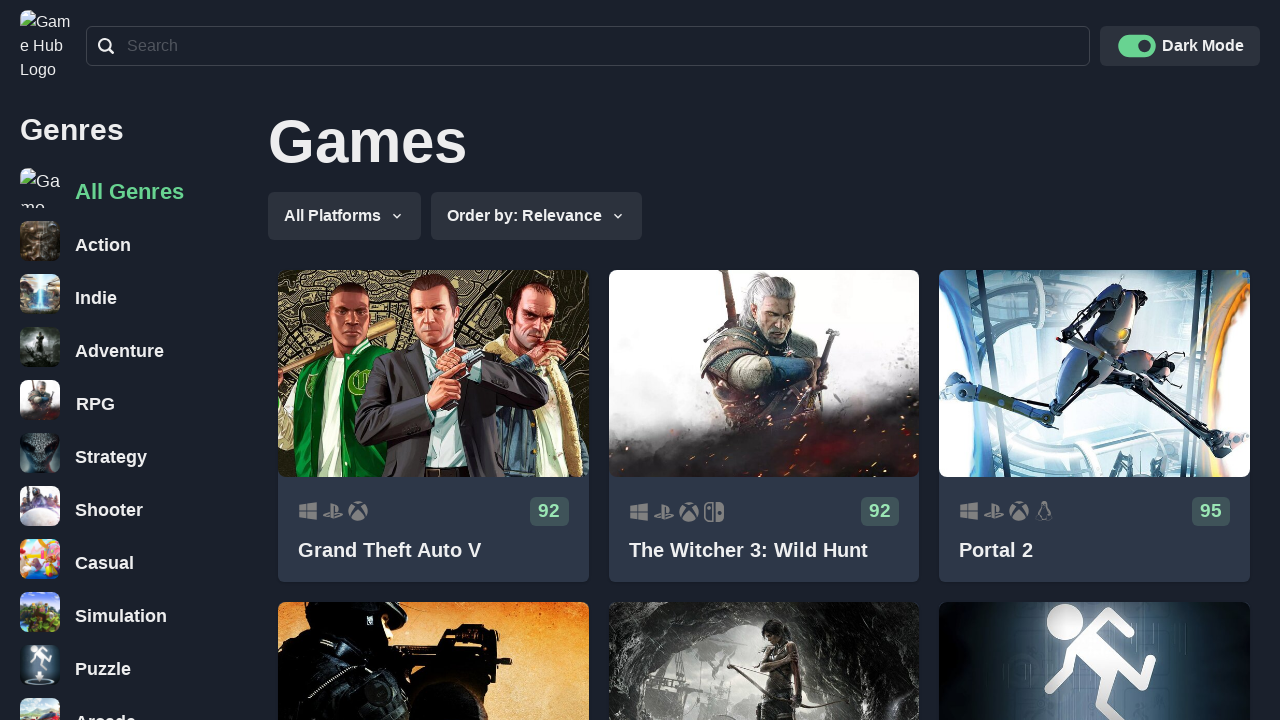

Game cards loaded on page
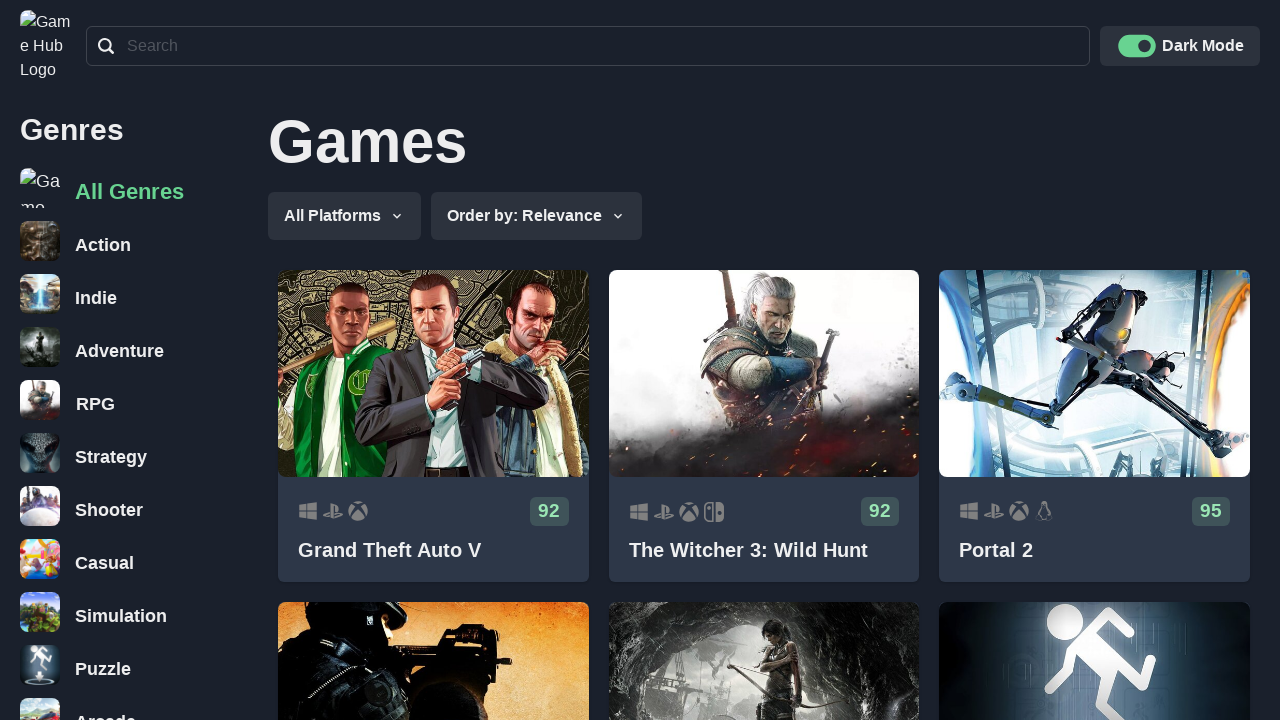

Located all game card links
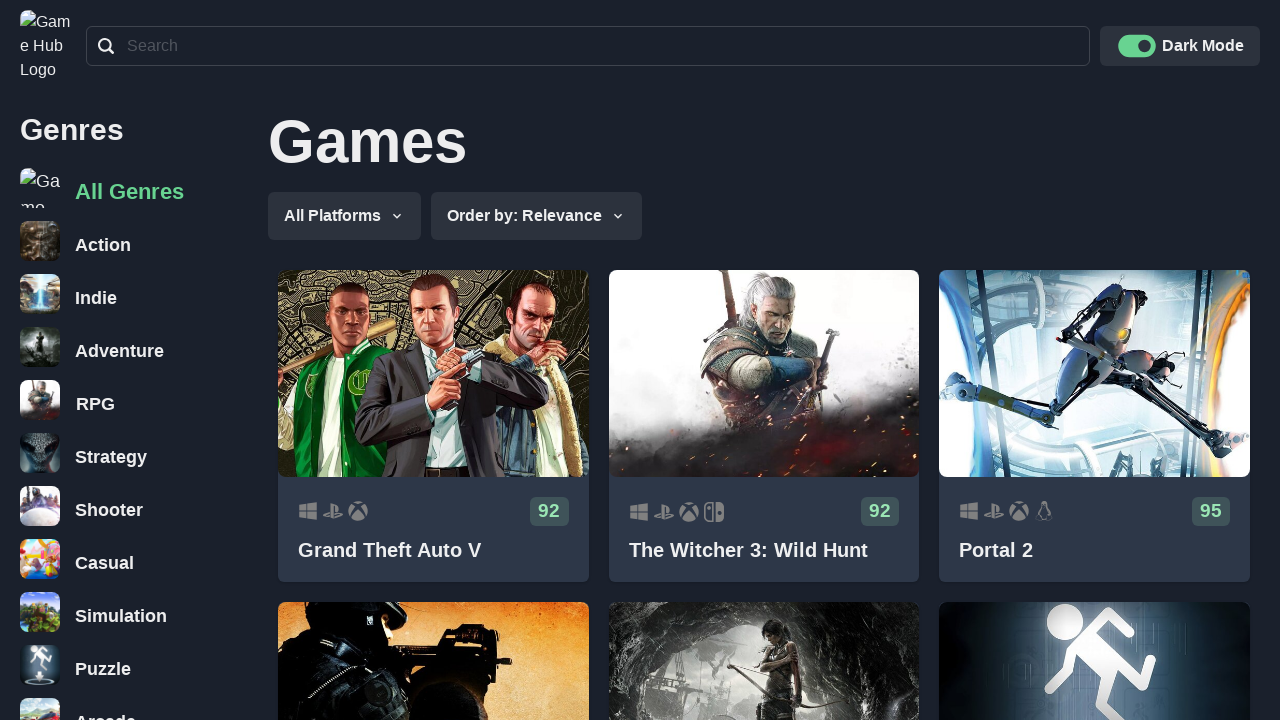

Clicked on game card 1 at (433, 426) on .css-1hmna4a a >> nth=0
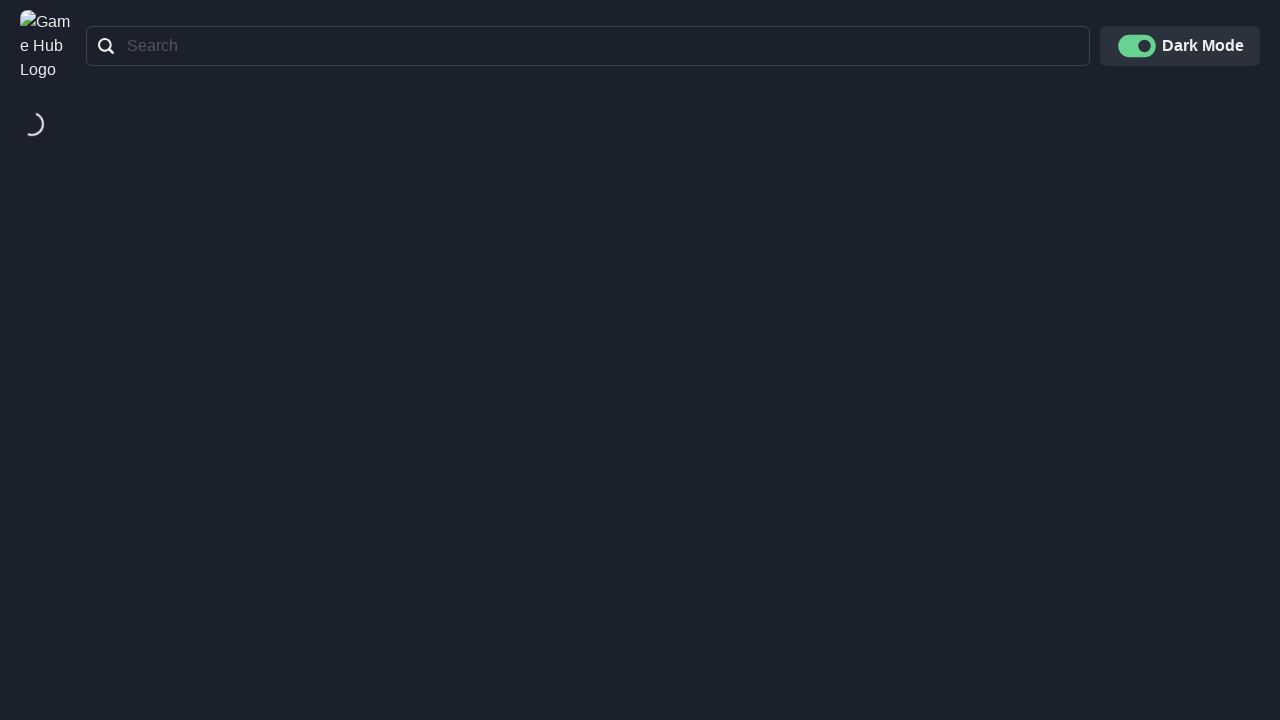

Metascore loaded for game 1
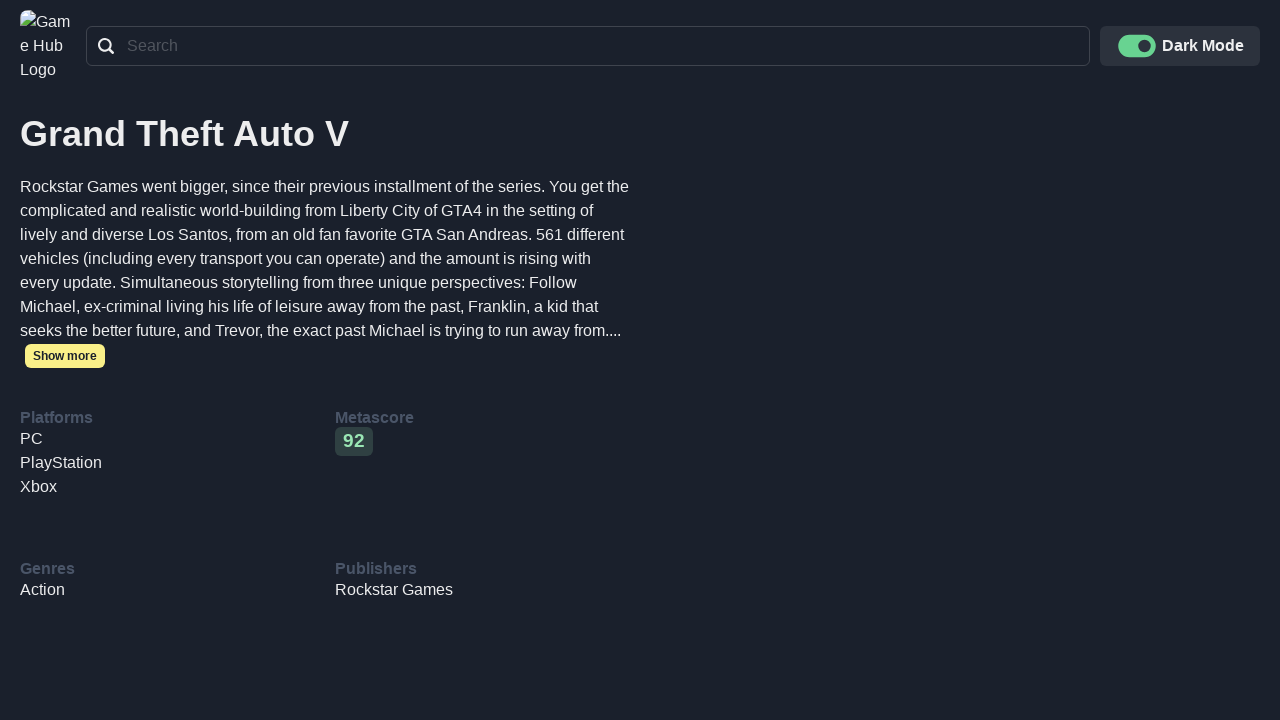

Clicked logo to return to home page at (48, 46) on nav.css-134xcib a
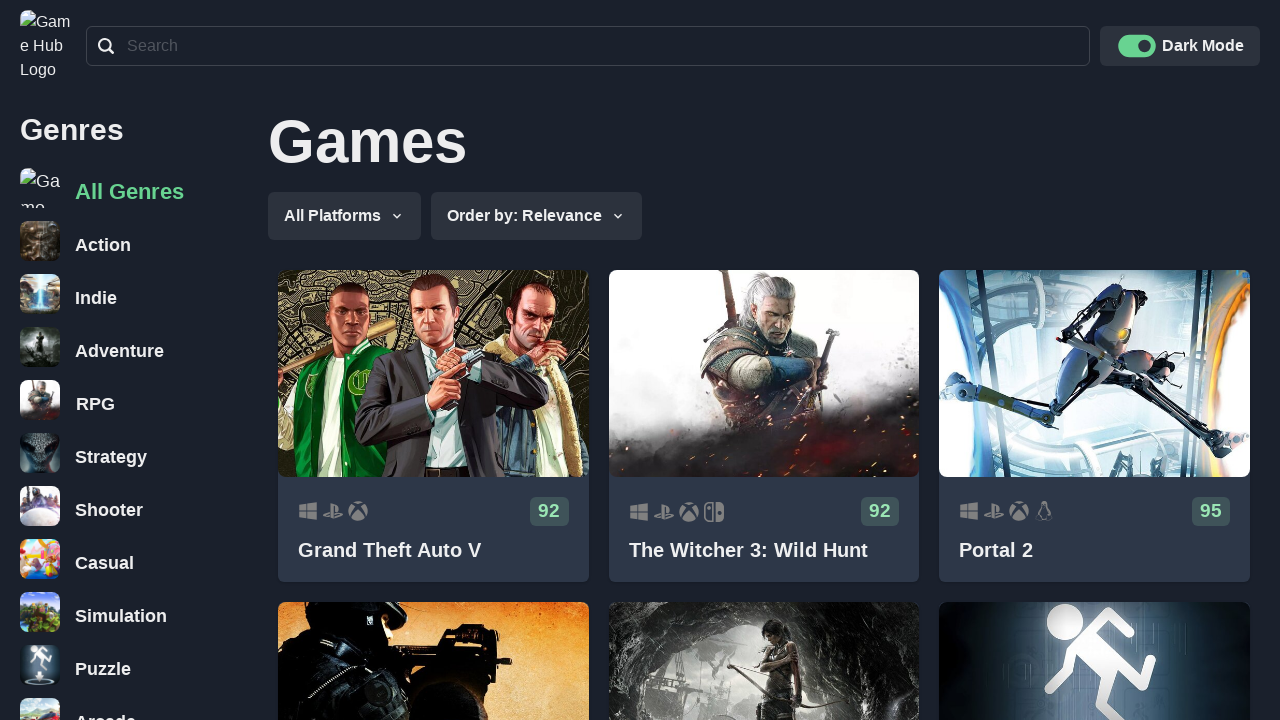

Game grid reloaded on home page
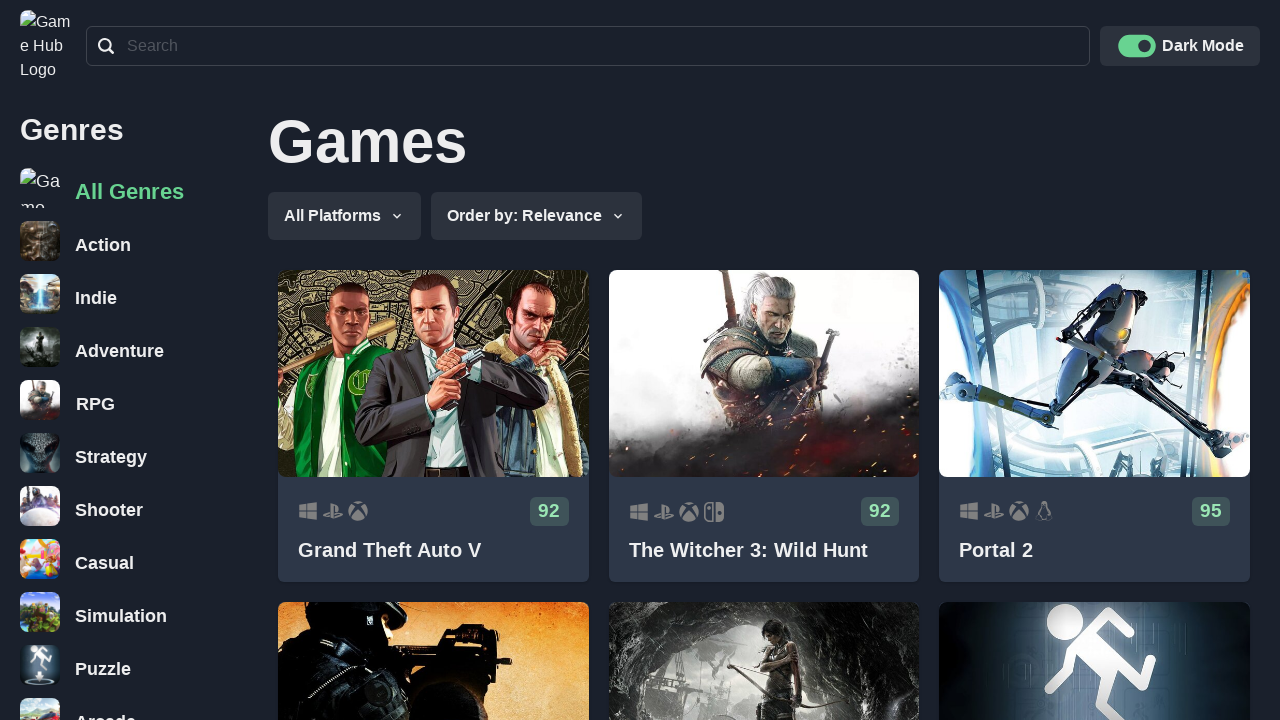

Re-located all game card links
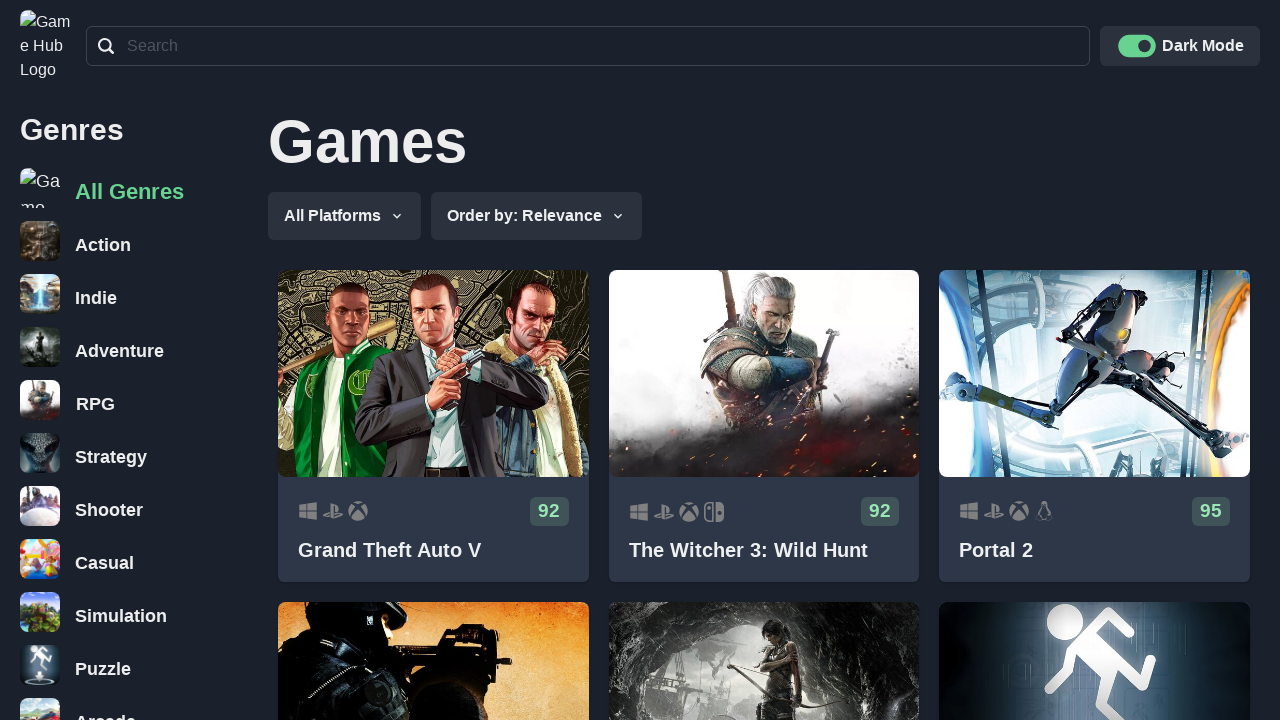

Clicked on game card 2 at (764, 426) on .css-1hmna4a a >> nth=1
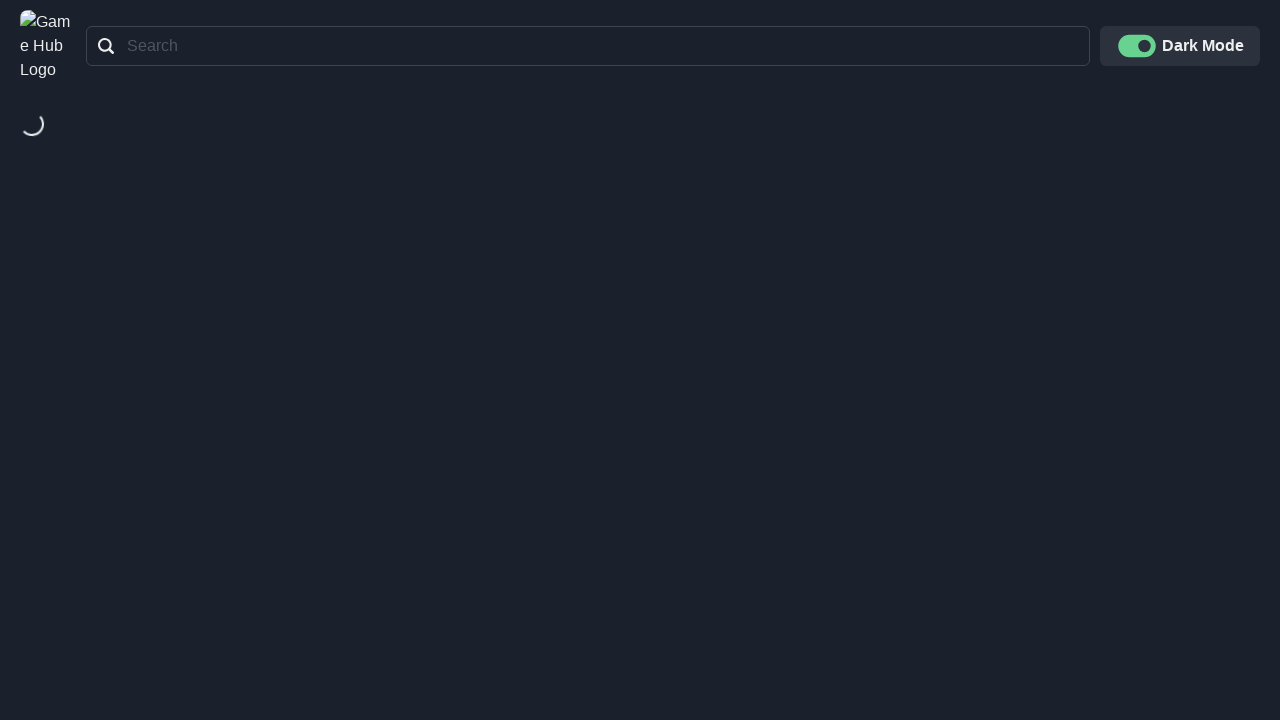

Metascore loaded for game 2
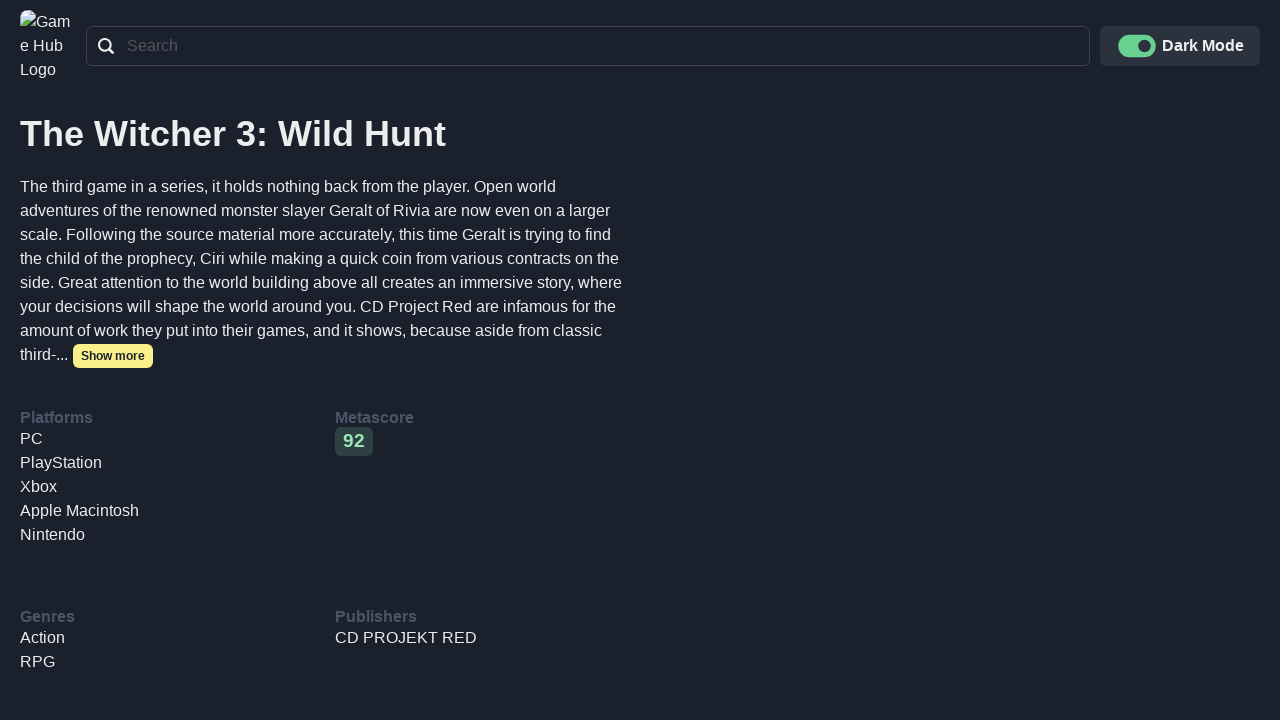

Clicked logo to return to home page at (48, 46) on nav.css-134xcib a
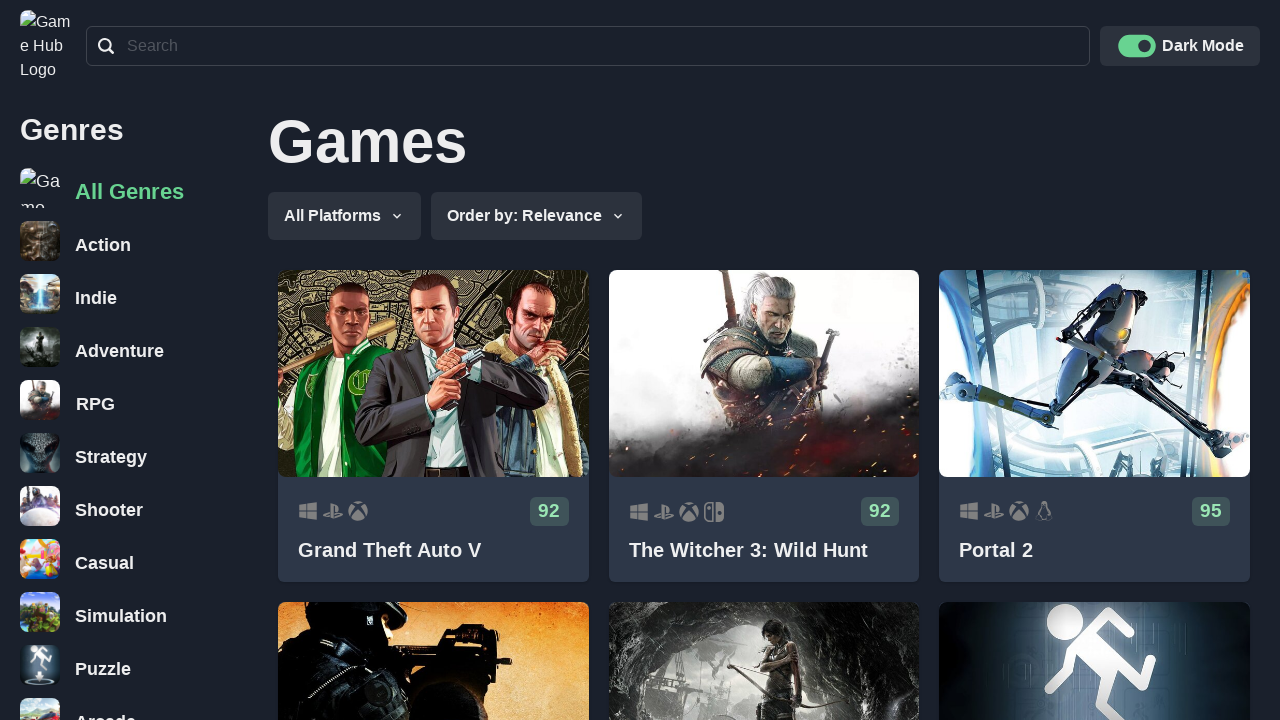

Game grid reloaded on home page
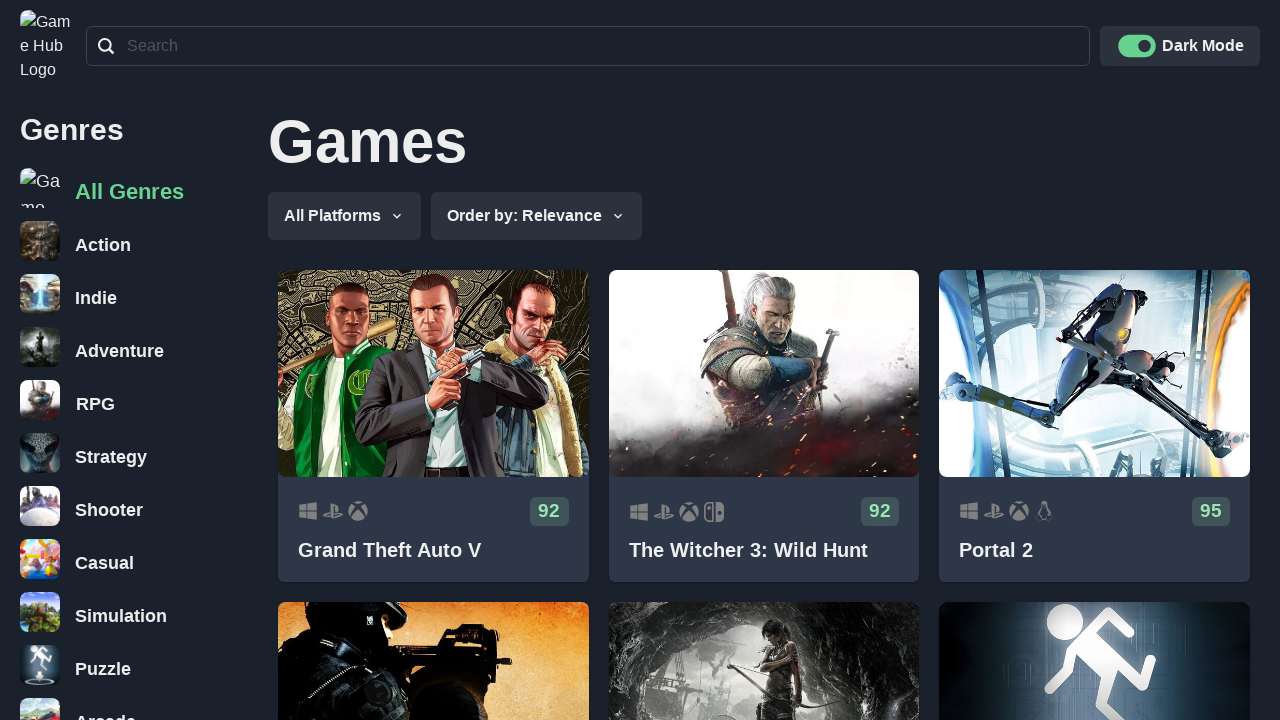

Re-located all game card links
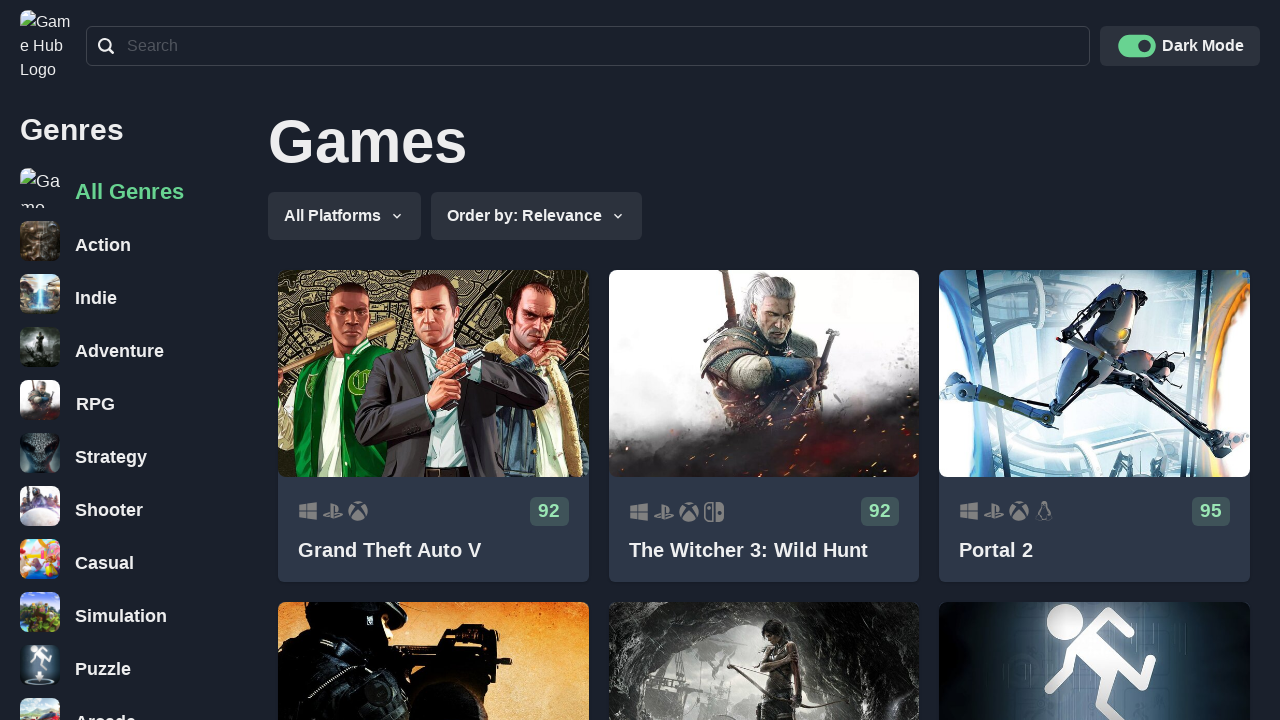

Clicked on game card 3 at (1095, 426) on .css-1hmna4a a >> nth=2
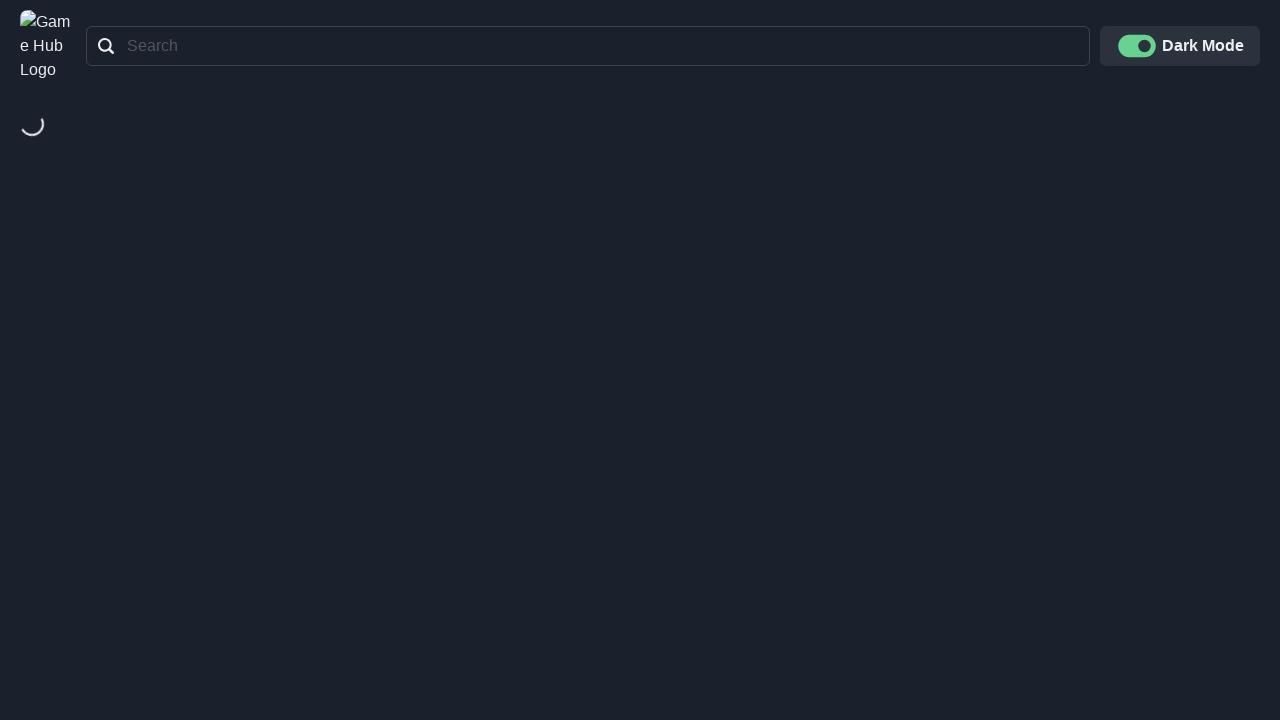

Metascore loaded for game 3
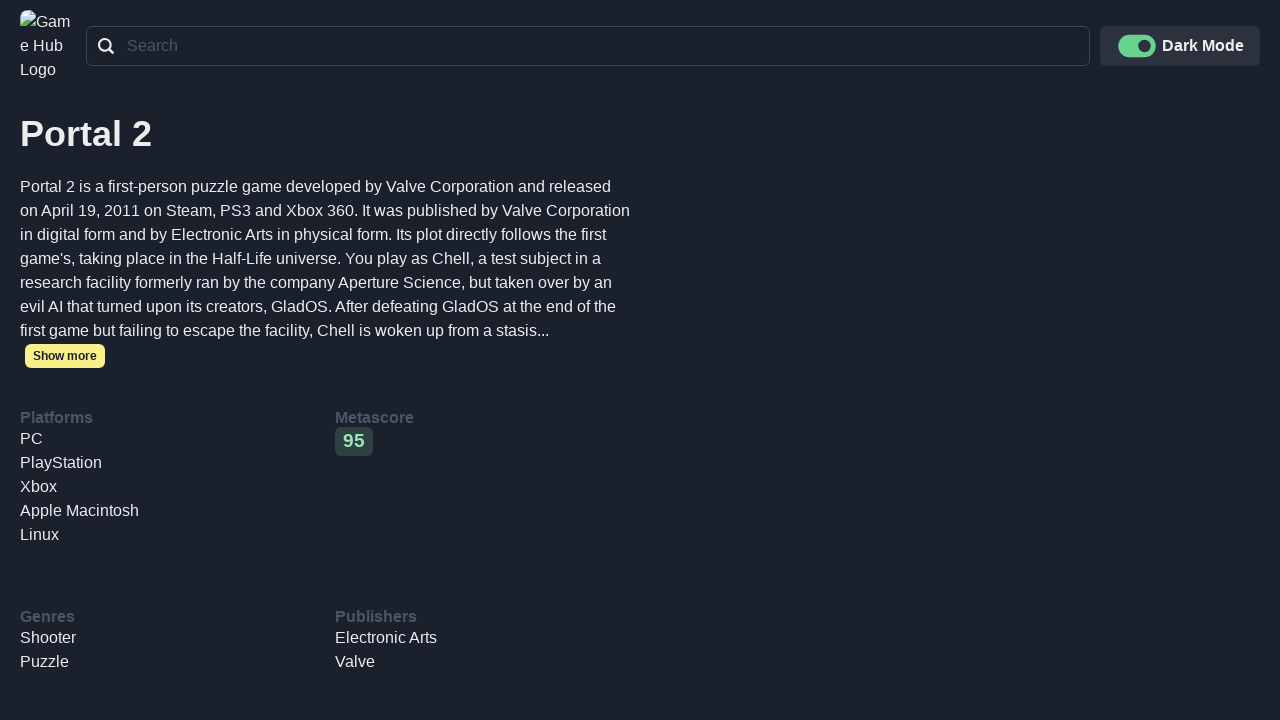

Clicked logo to return to home page at (48, 46) on nav.css-134xcib a
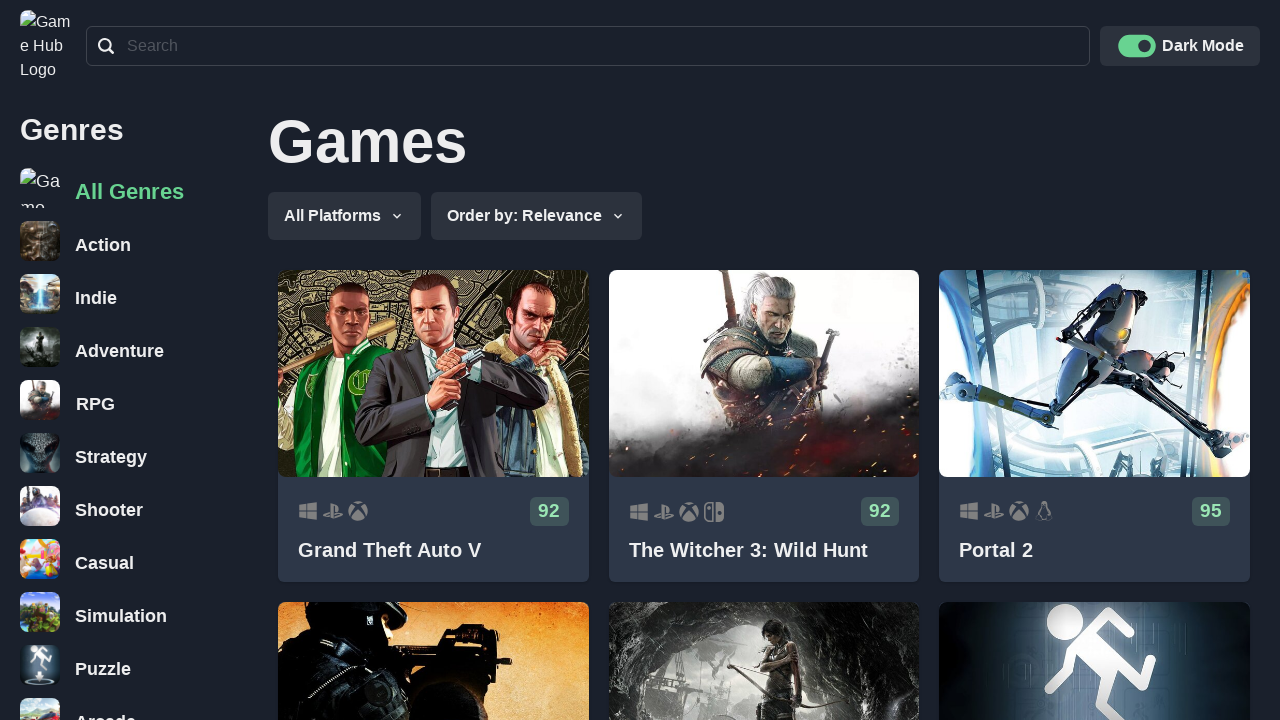

Game grid reloaded on home page
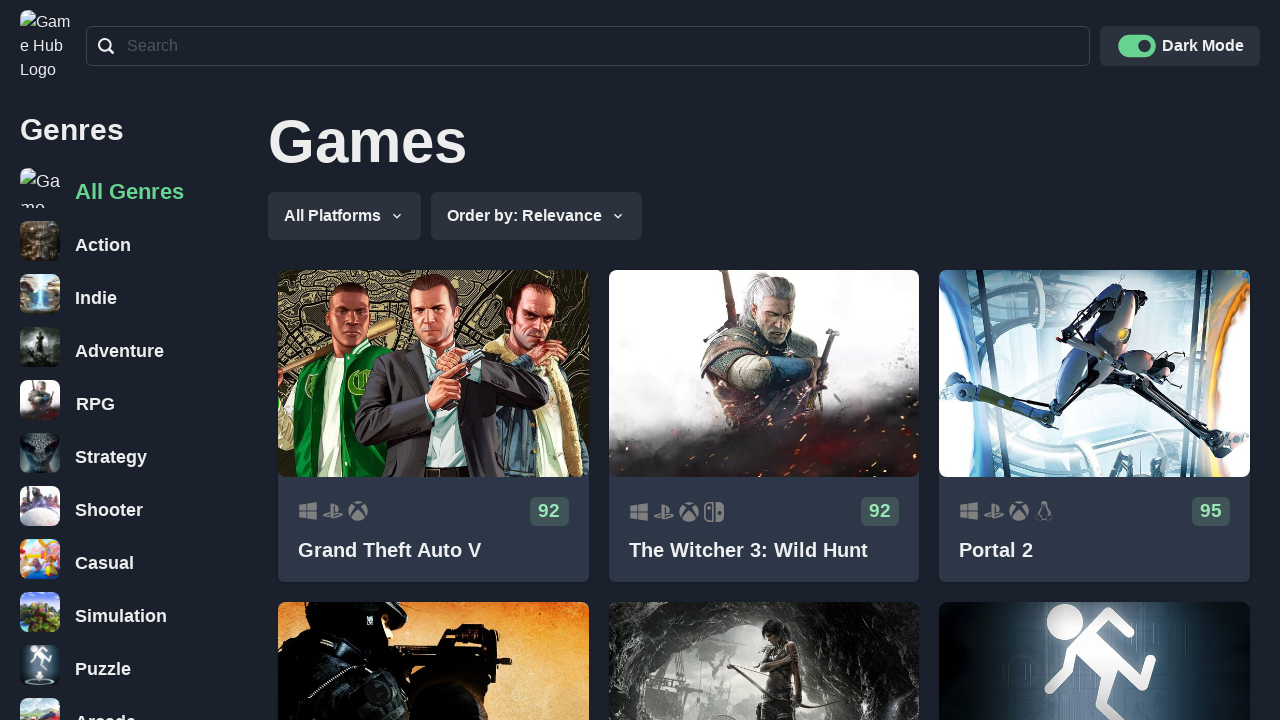

Re-located all game card links
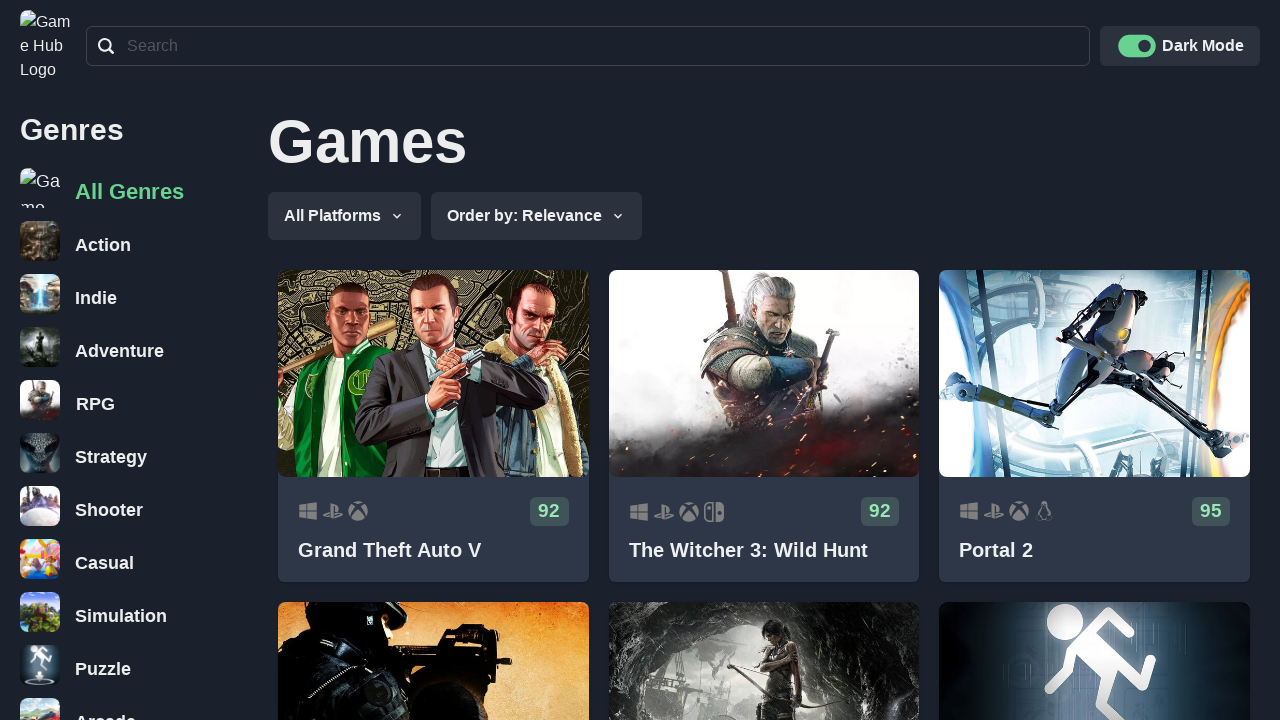

Clicked on game card 4 at (433, 552) on .css-1hmna4a a >> nth=3
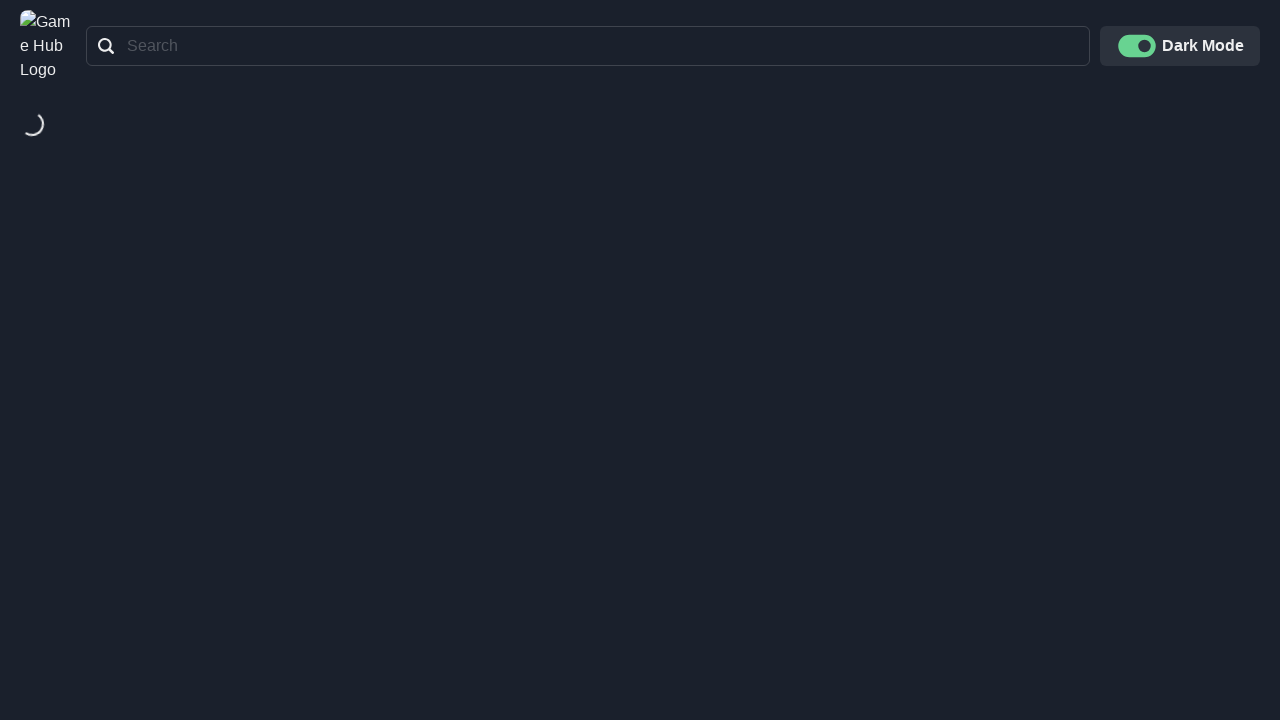

Metascore loaded for game 4
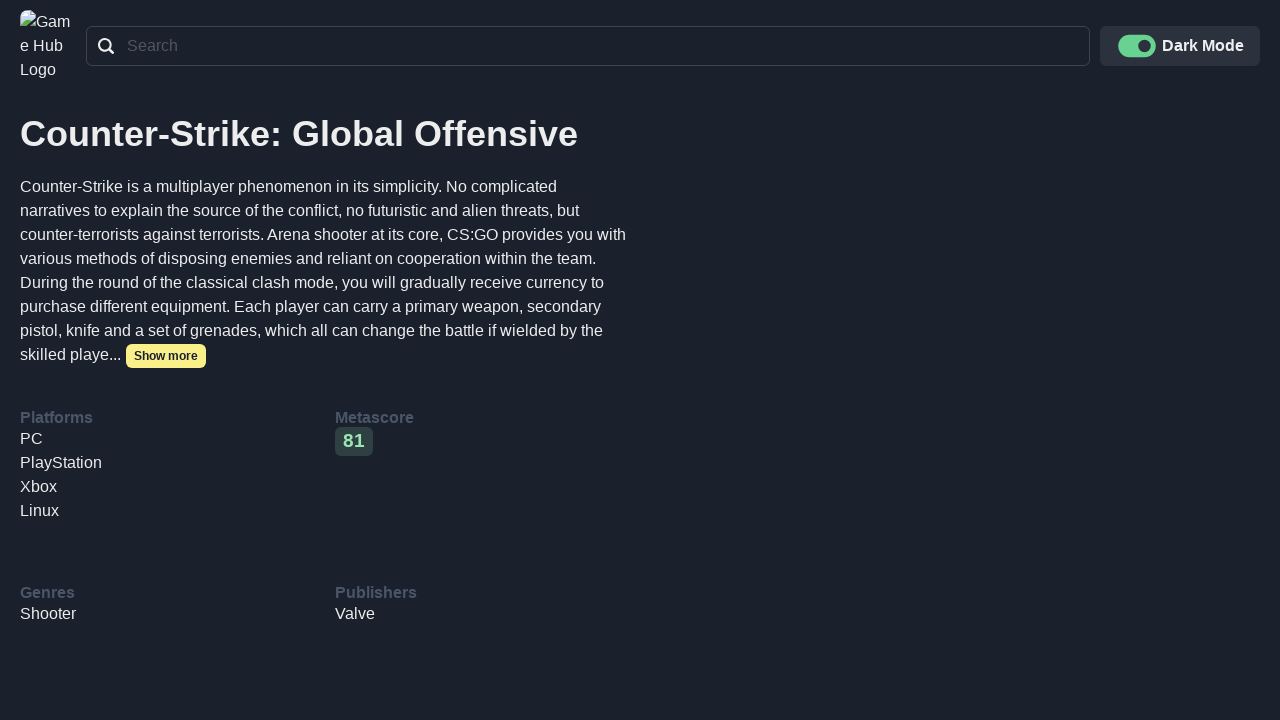

Clicked logo to return to home page at (48, 46) on nav.css-134xcib a
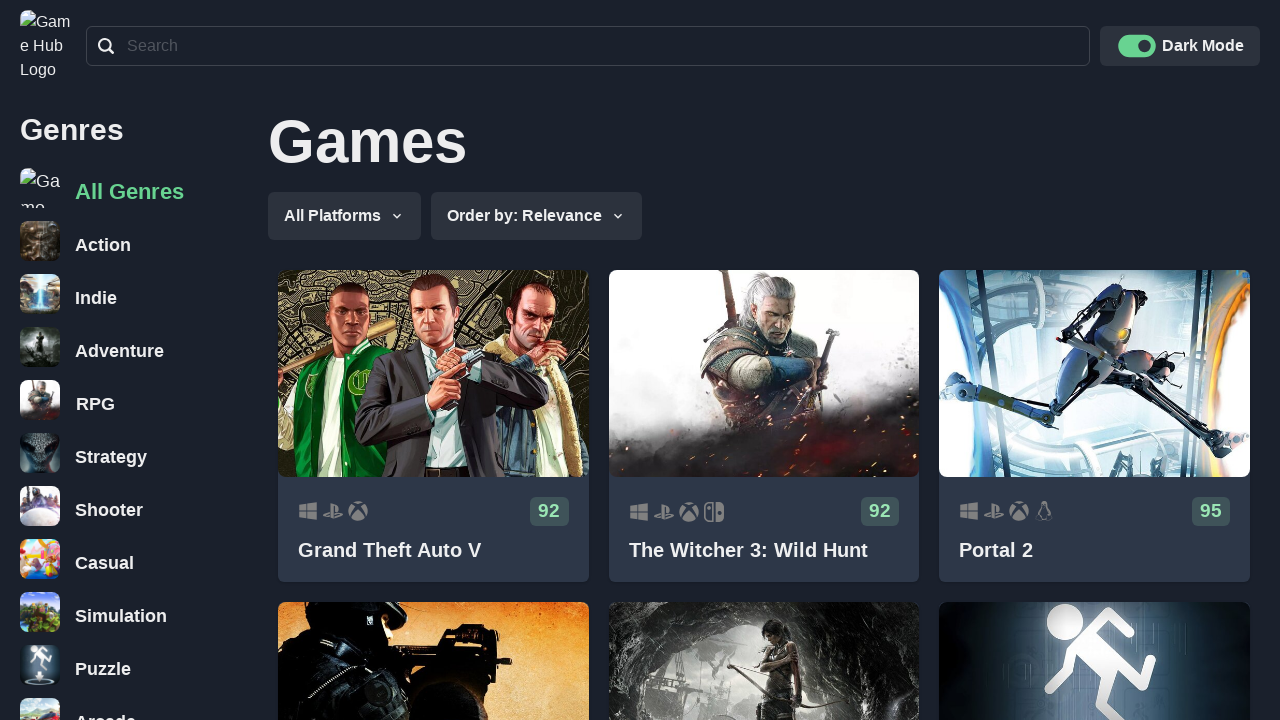

Game grid reloaded on home page
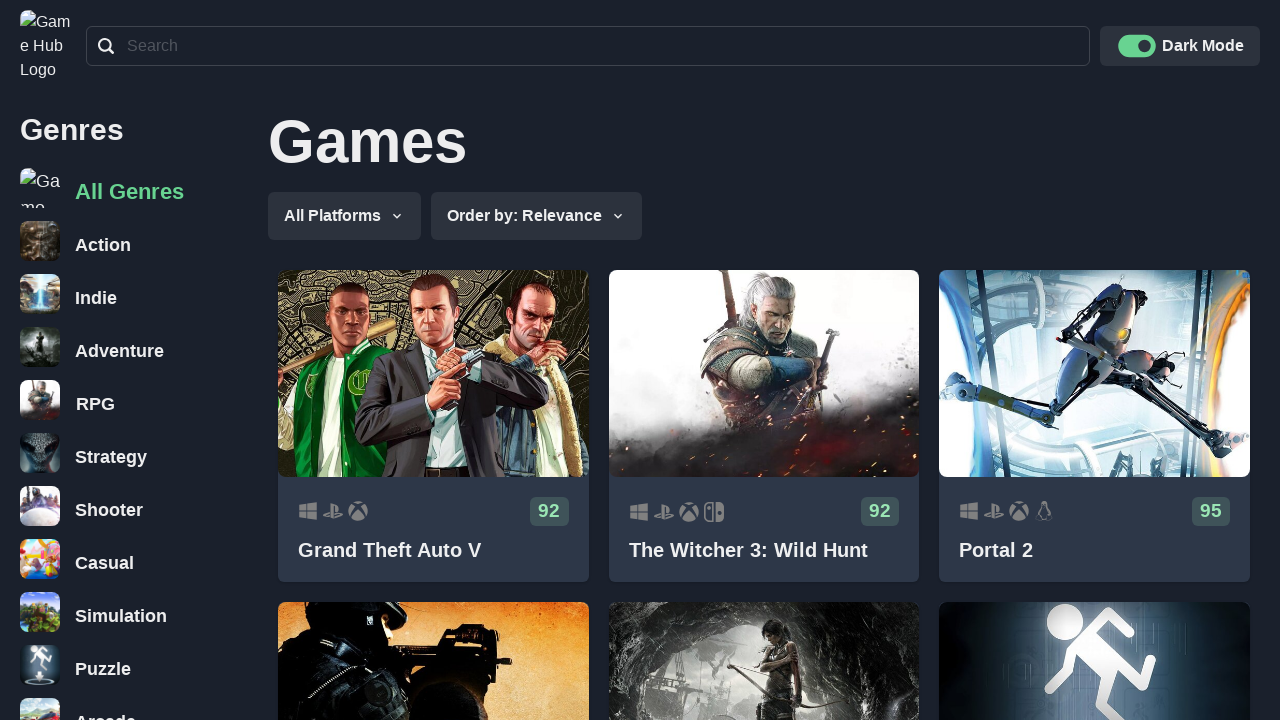

Re-located all game card links
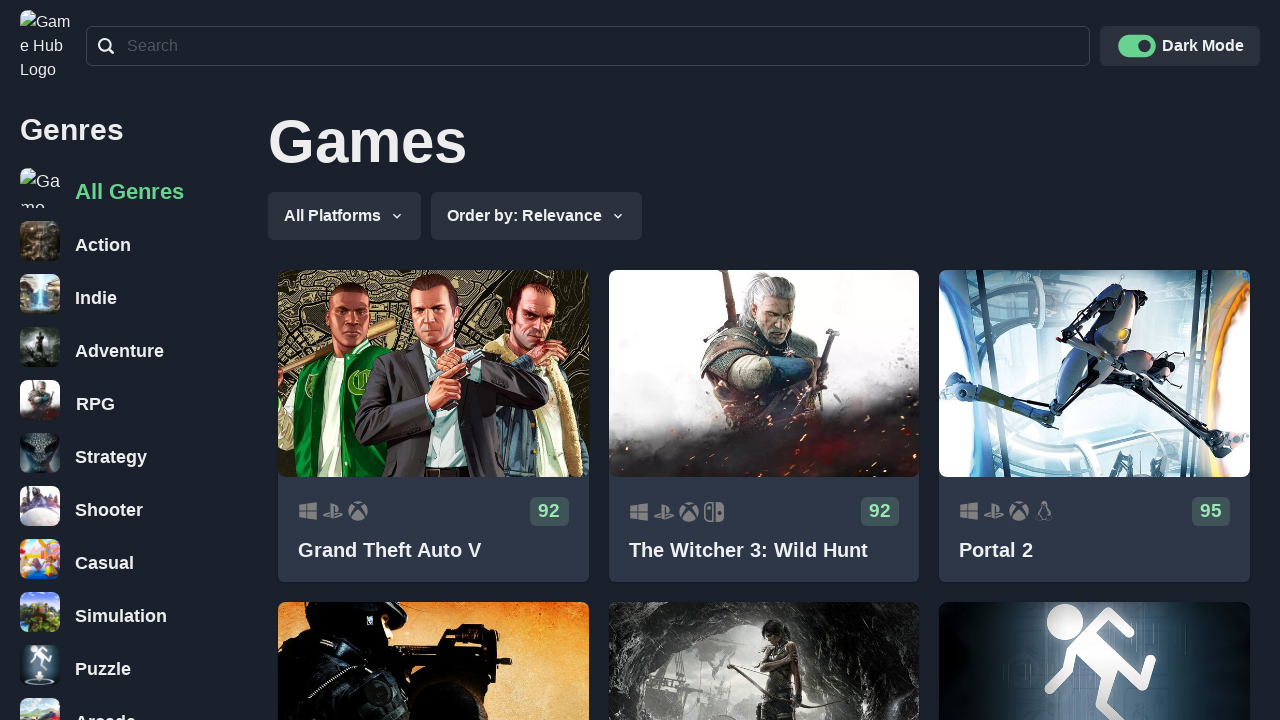

Clicked on game card 5 at (764, 552) on .css-1hmna4a a >> nth=4
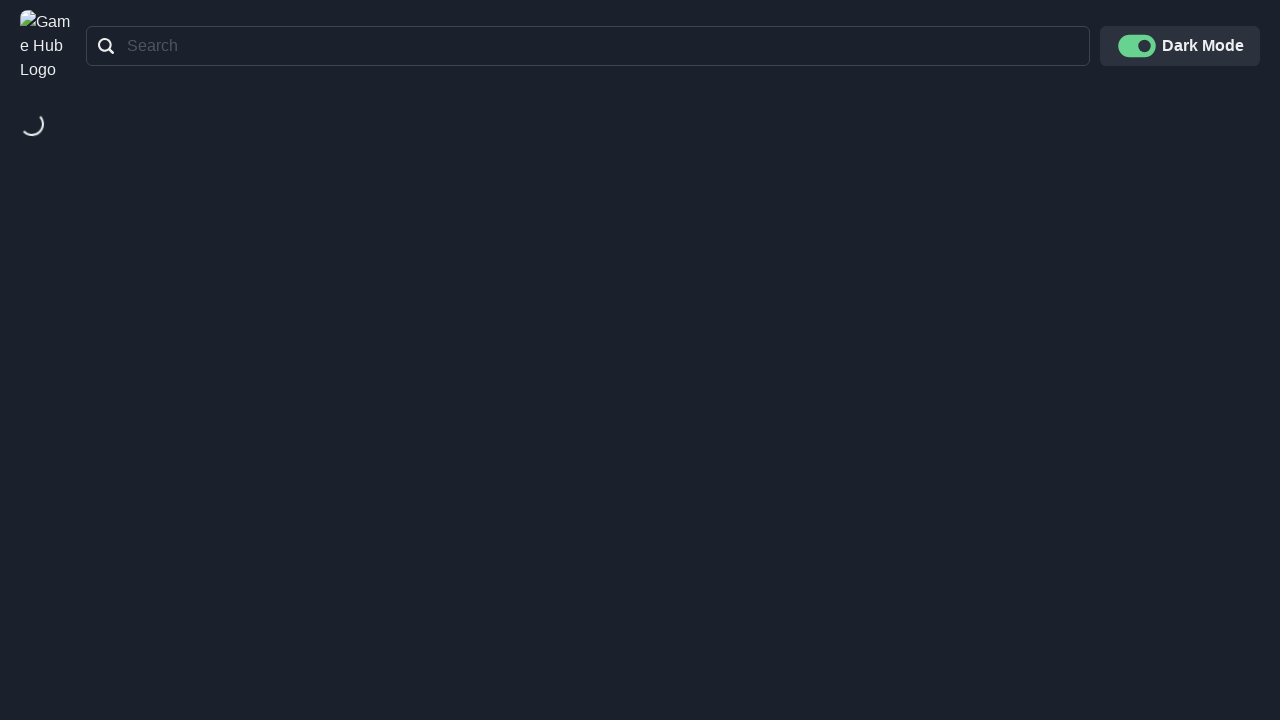

Metascore loaded for game 5
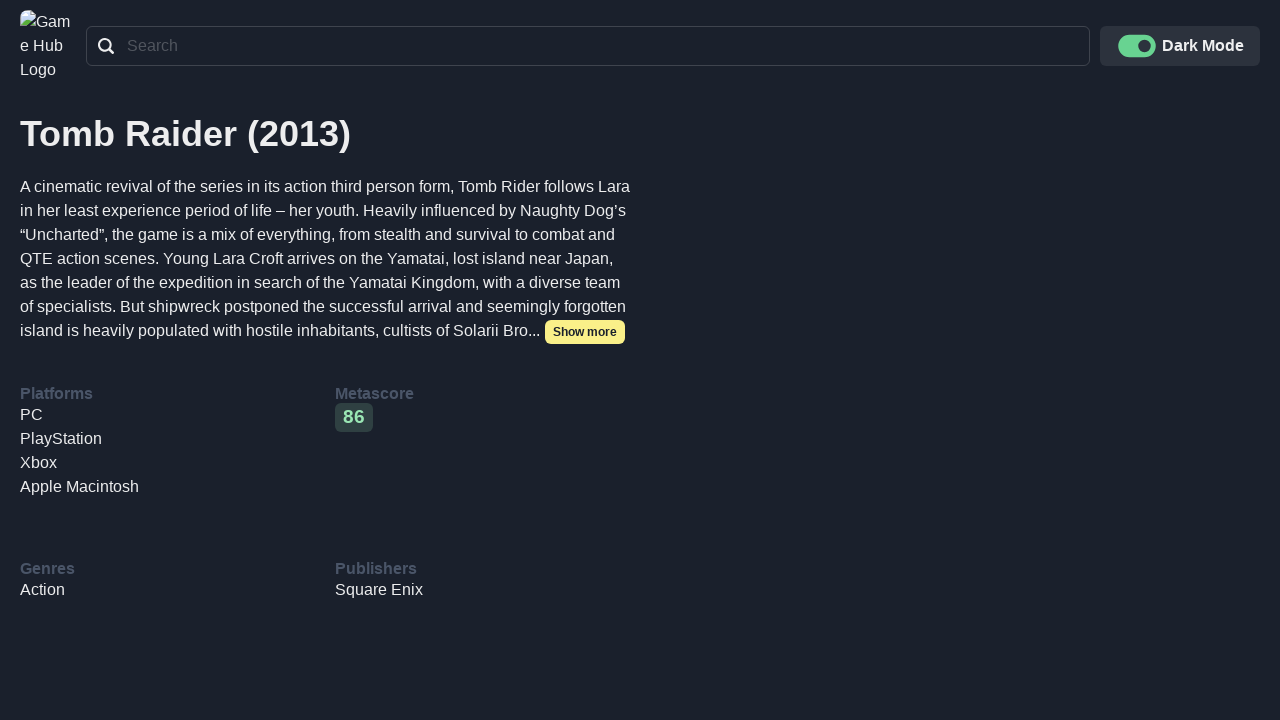

Clicked logo to return to home page at (48, 46) on nav.css-134xcib a
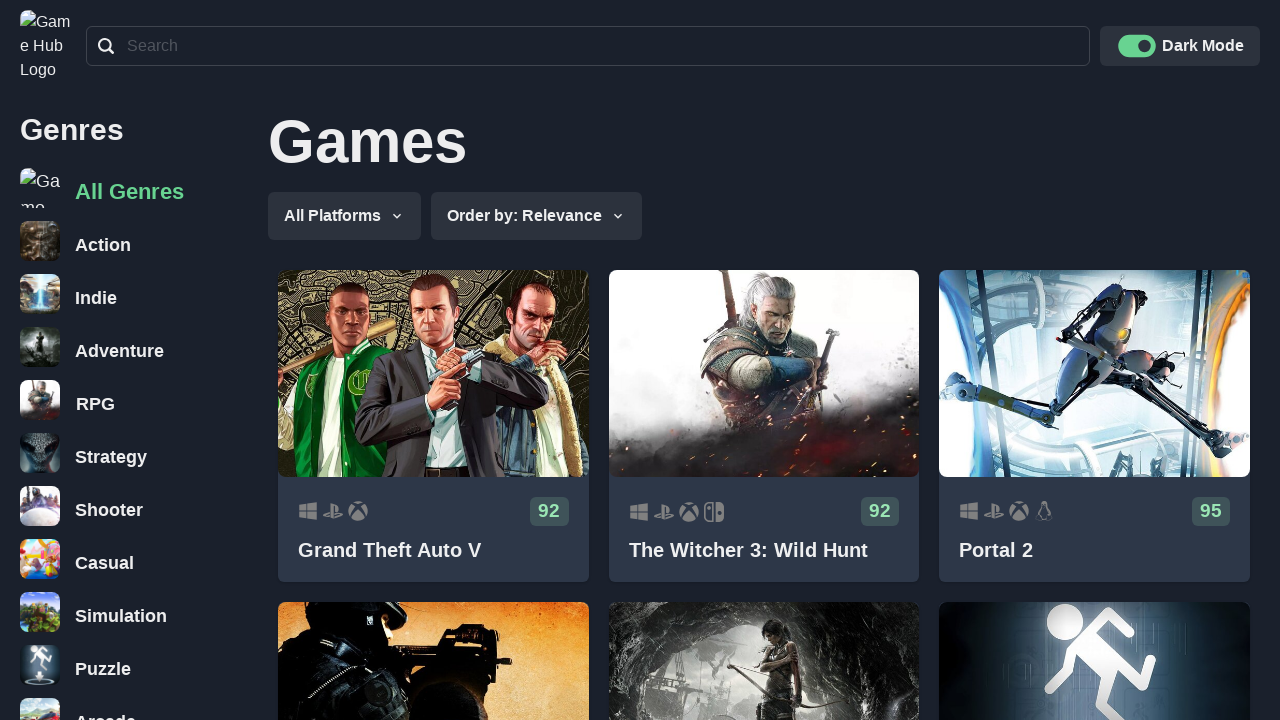

Game grid reloaded on home page
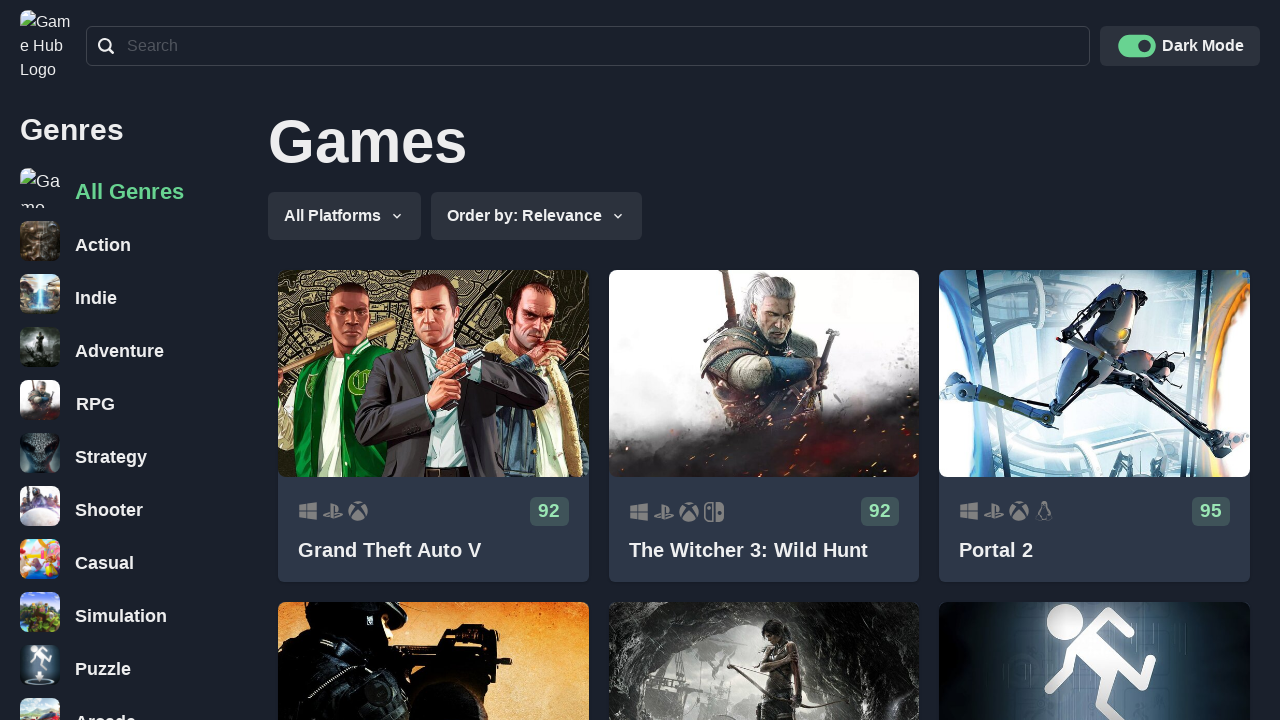

Re-located all game card links
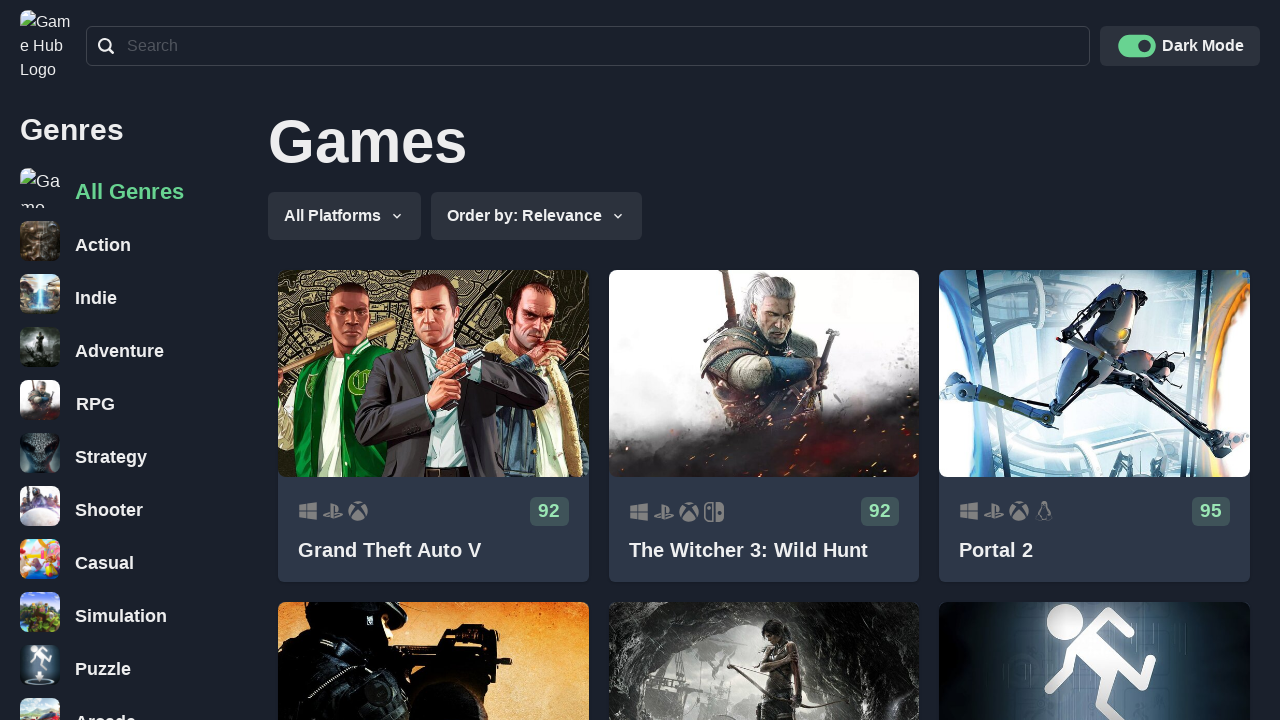

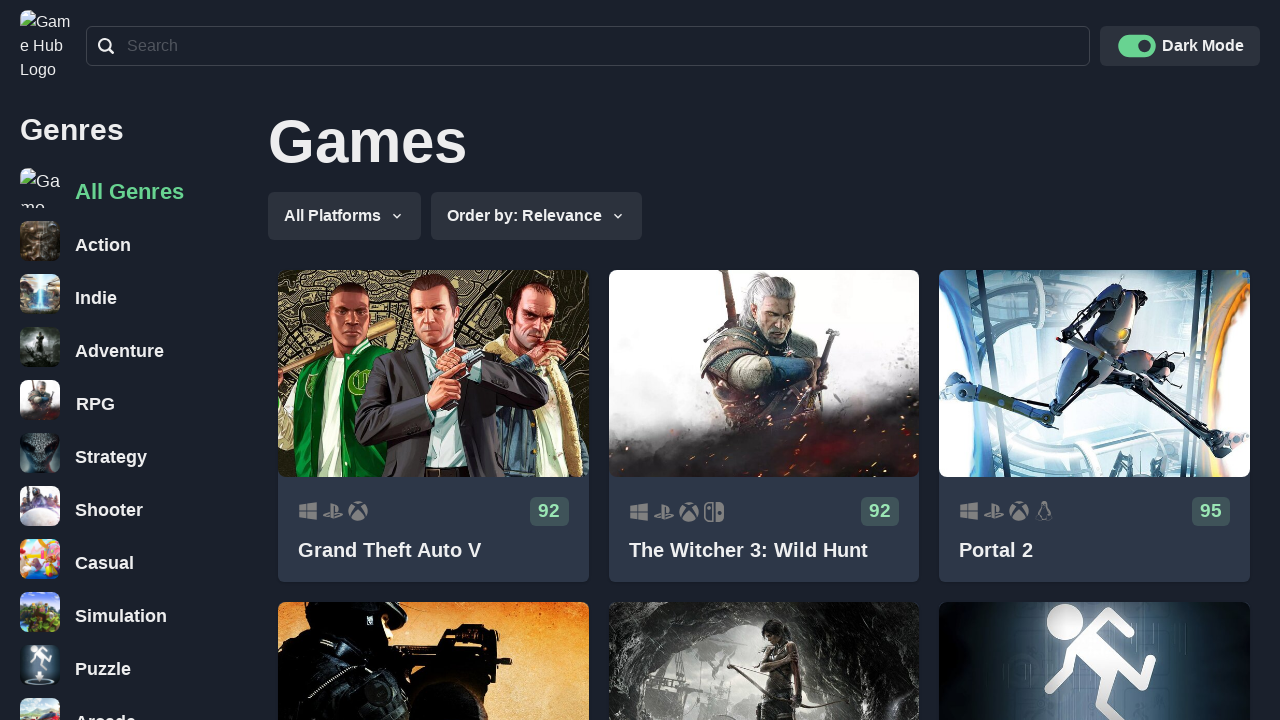